Tests waitForExist command by waiting for doctor name input element to exist in the DOM

Starting URL: https://ej2.syncfusion.com/showcase/angular/appointmentplanner/#/dashboard

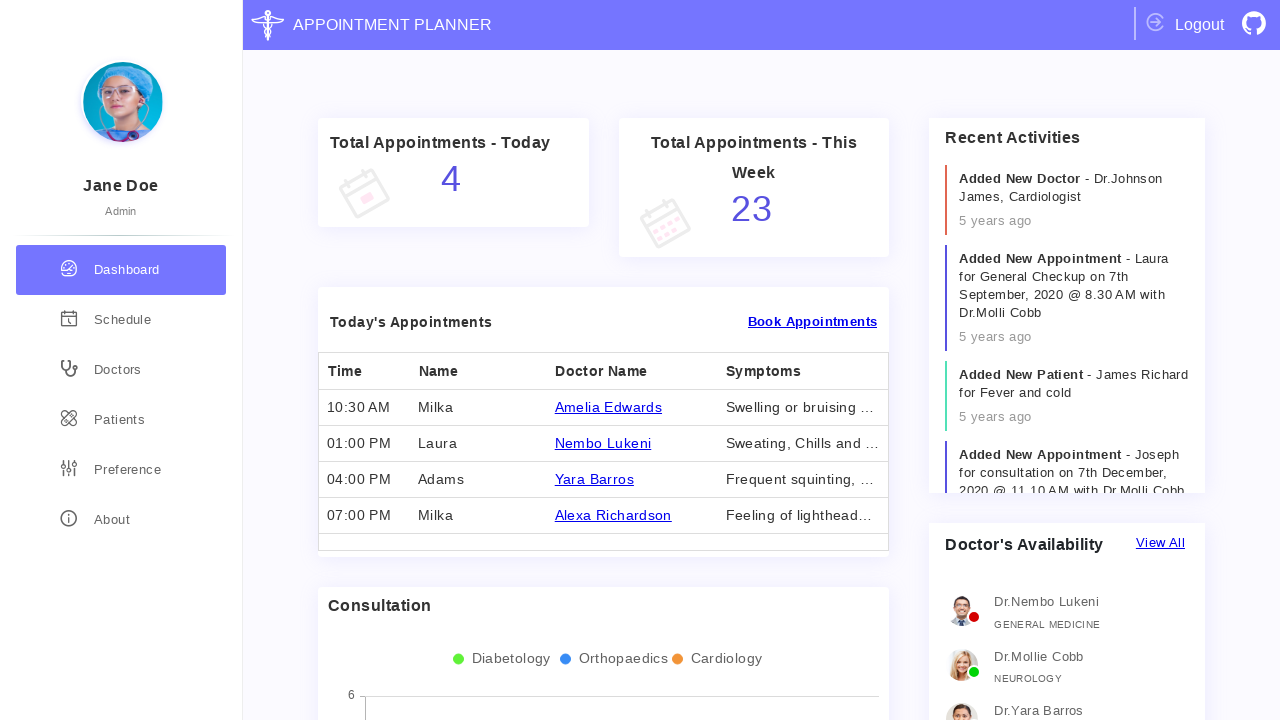

Clicked on doctors navigation link at (121, 370) on div[routerLink='/doctors']
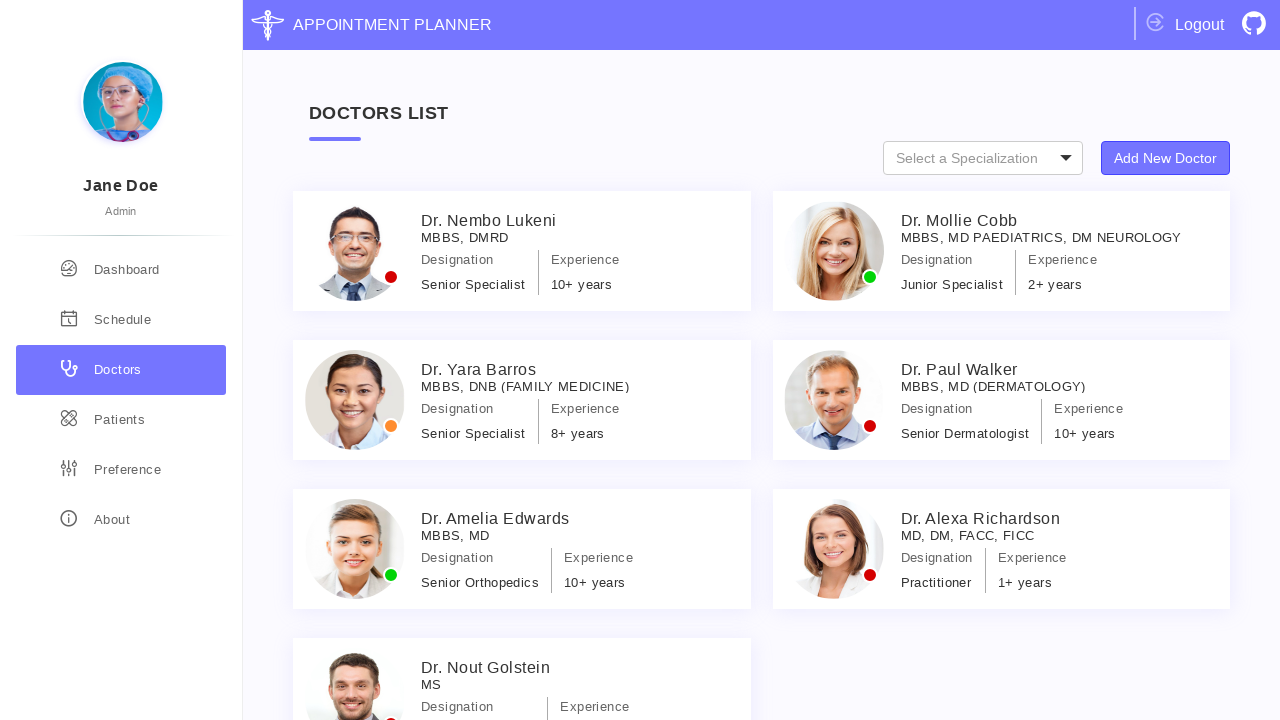

Clicked add new doctor button at (1166, 158) on .specialization-types button.e-control
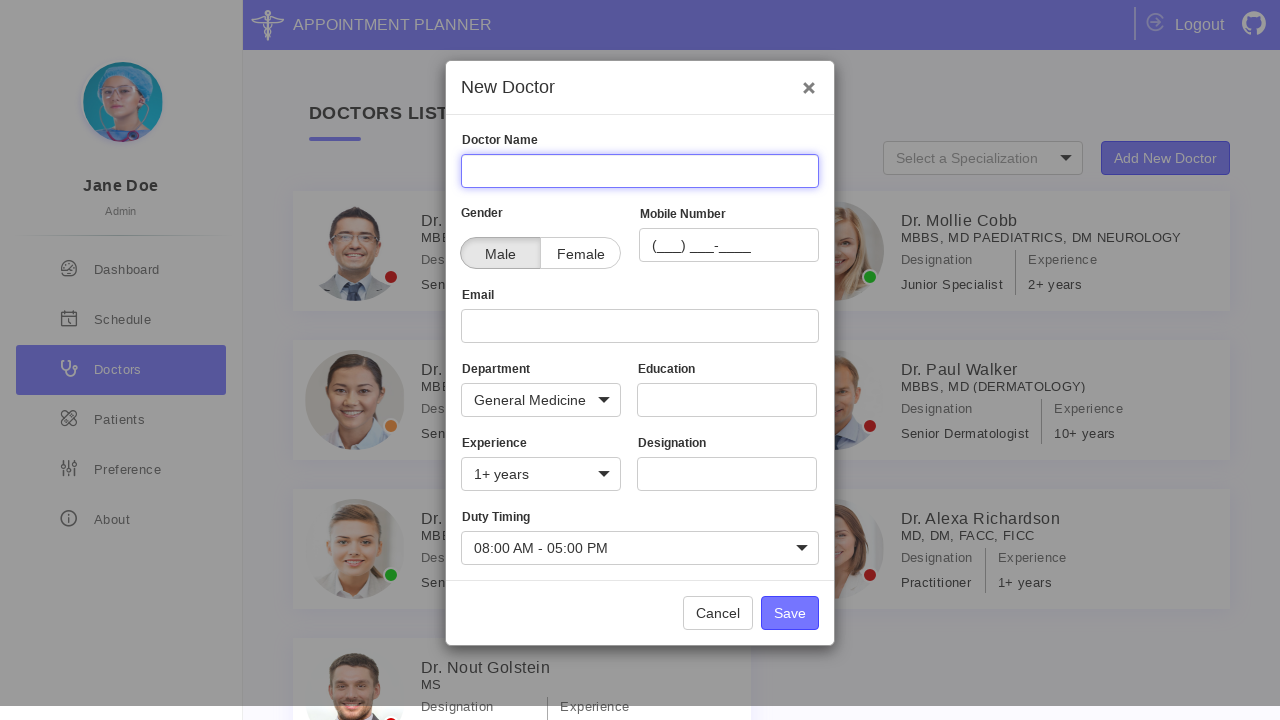

Doctor name input element exists in DOM
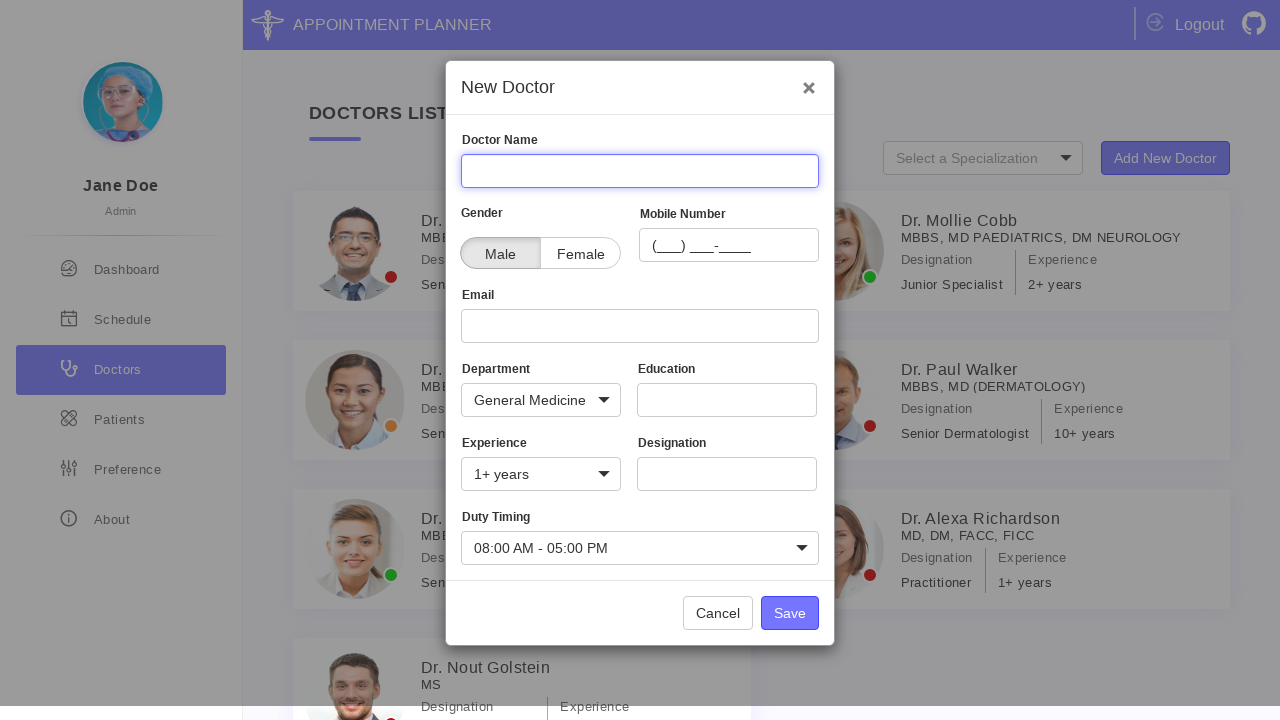

Printed confirmation that doctor name input exists
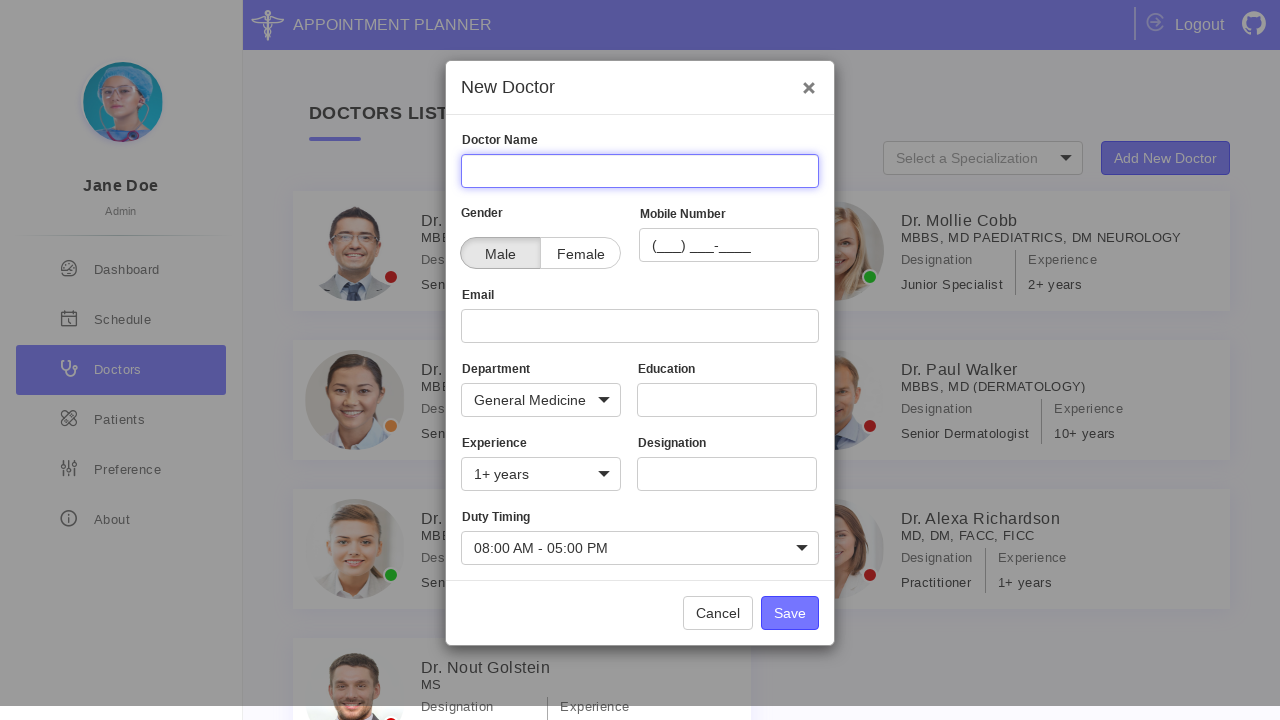

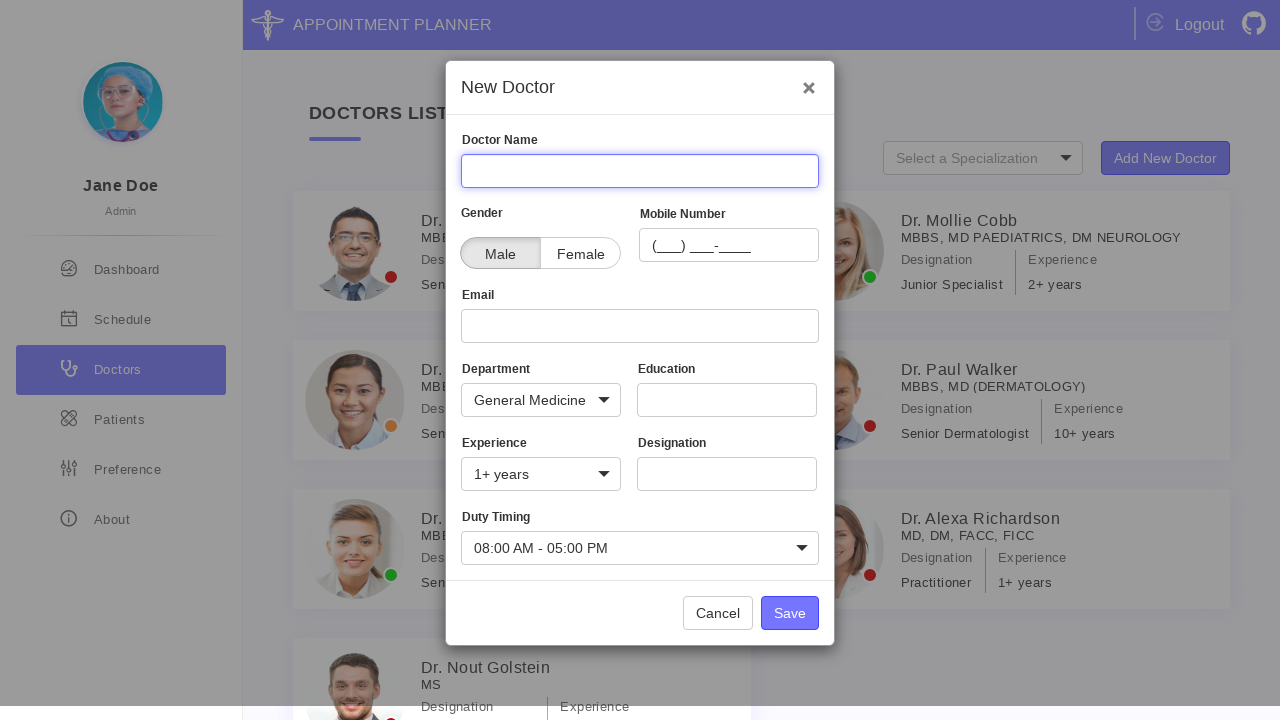